Tests scrolling an element into view using scrollIntoViewIfNeeded method

Starting URL: https://commitquality.com/practice-general-components

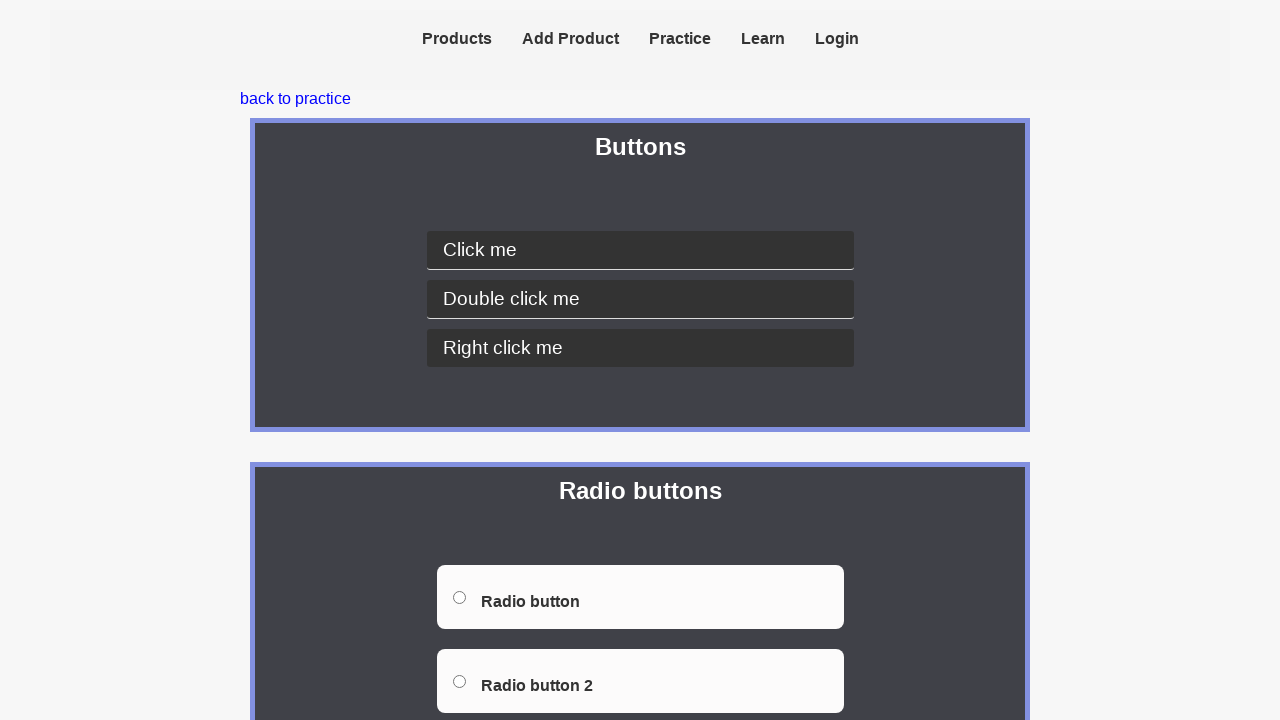

Scrolled 'Go to practice page' link into view using scrollIntoViewIfNeeded
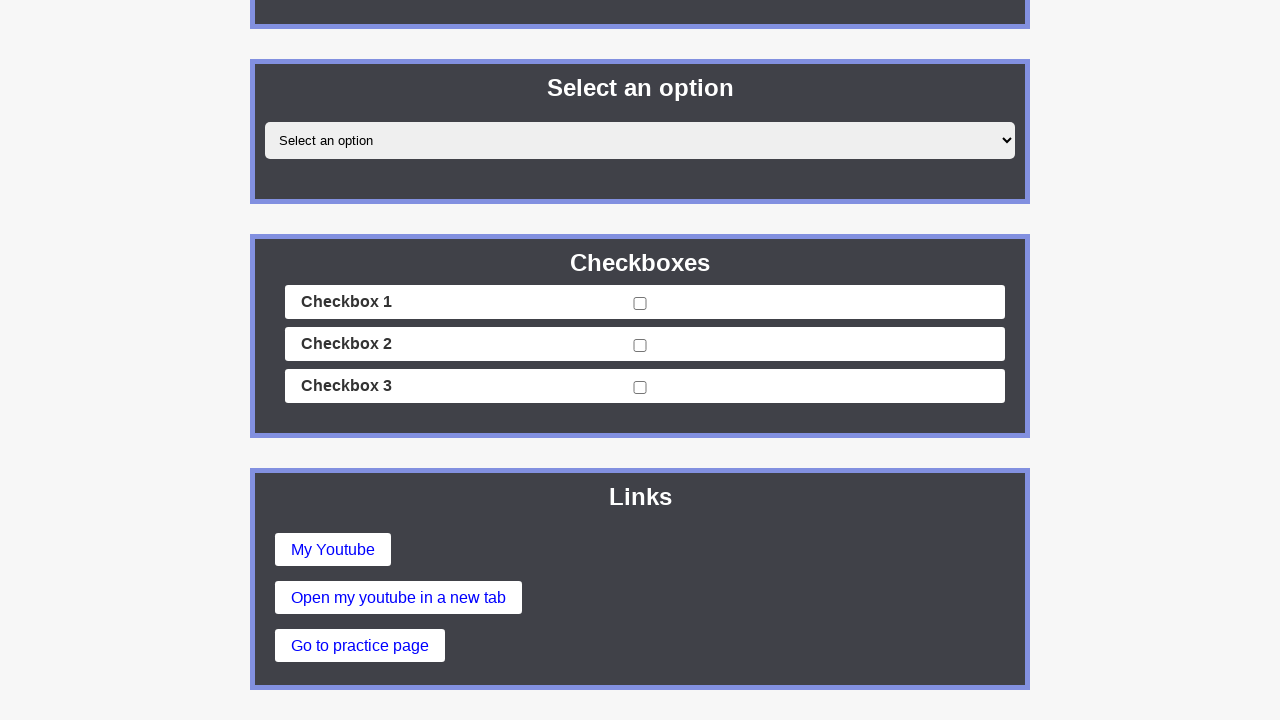

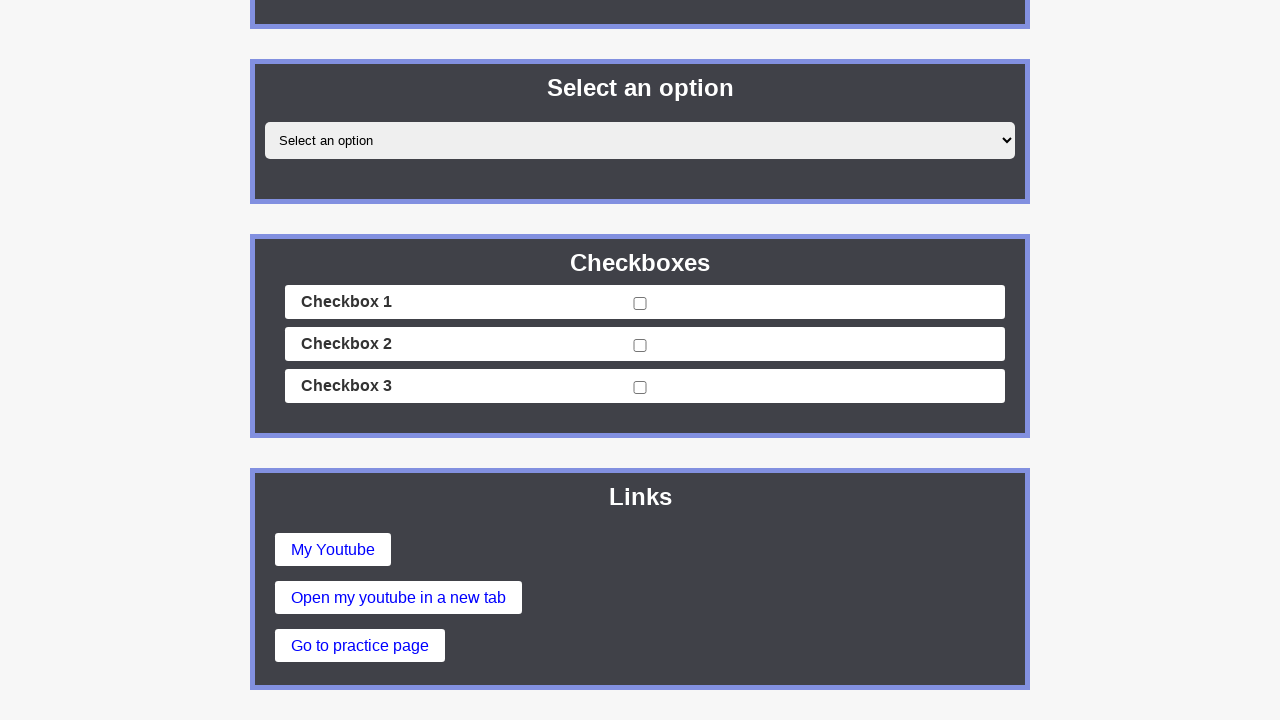